Tests entering invalid input on a number entry form and verifying an error message is displayed

Starting URL: https://kristinek.github.io/site/tasks/enter_a_number

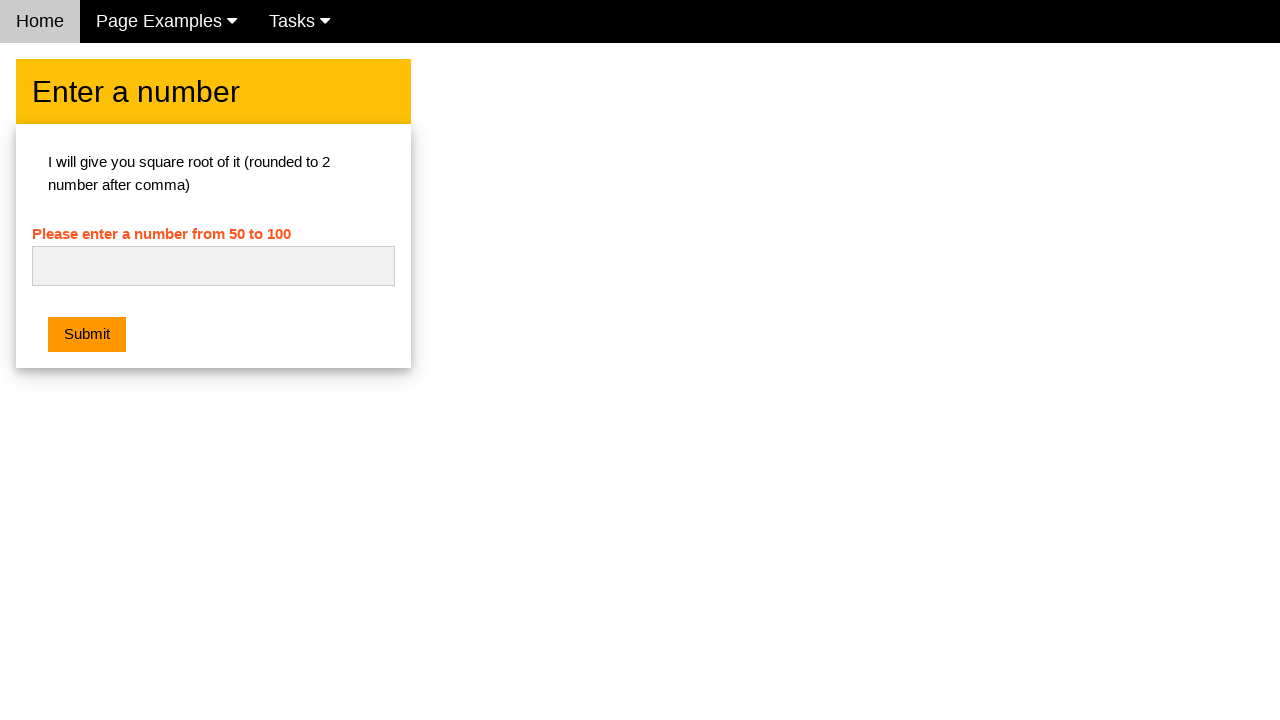

Cleared the number input field on #numb
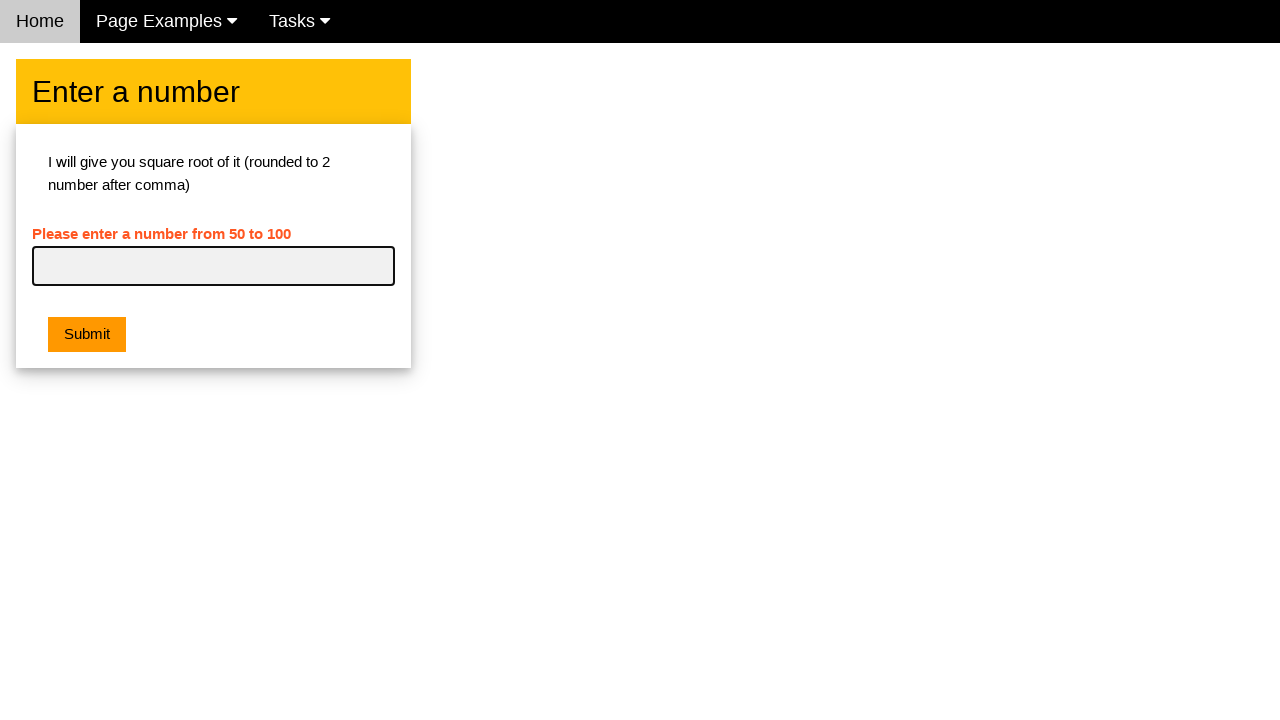

Filled number input field with invalid data 'abc123' on #numb
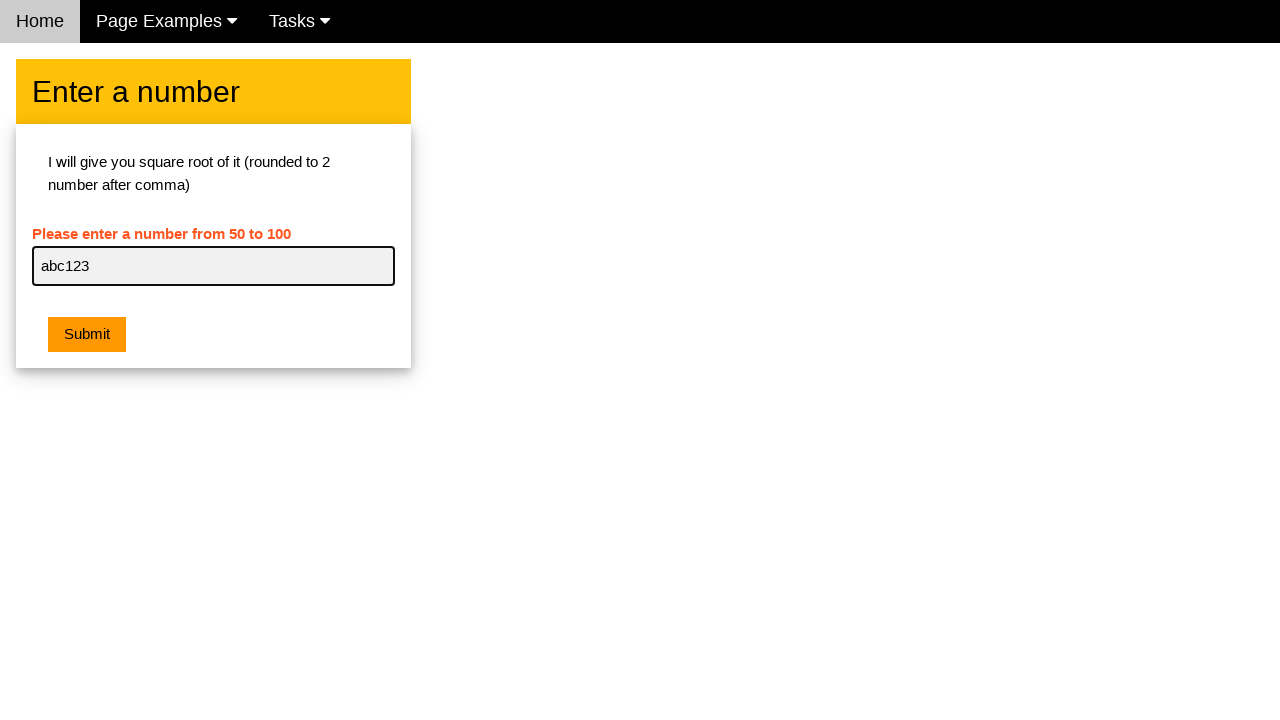

Clicked the submit button at (87, 335) on button[type='button']
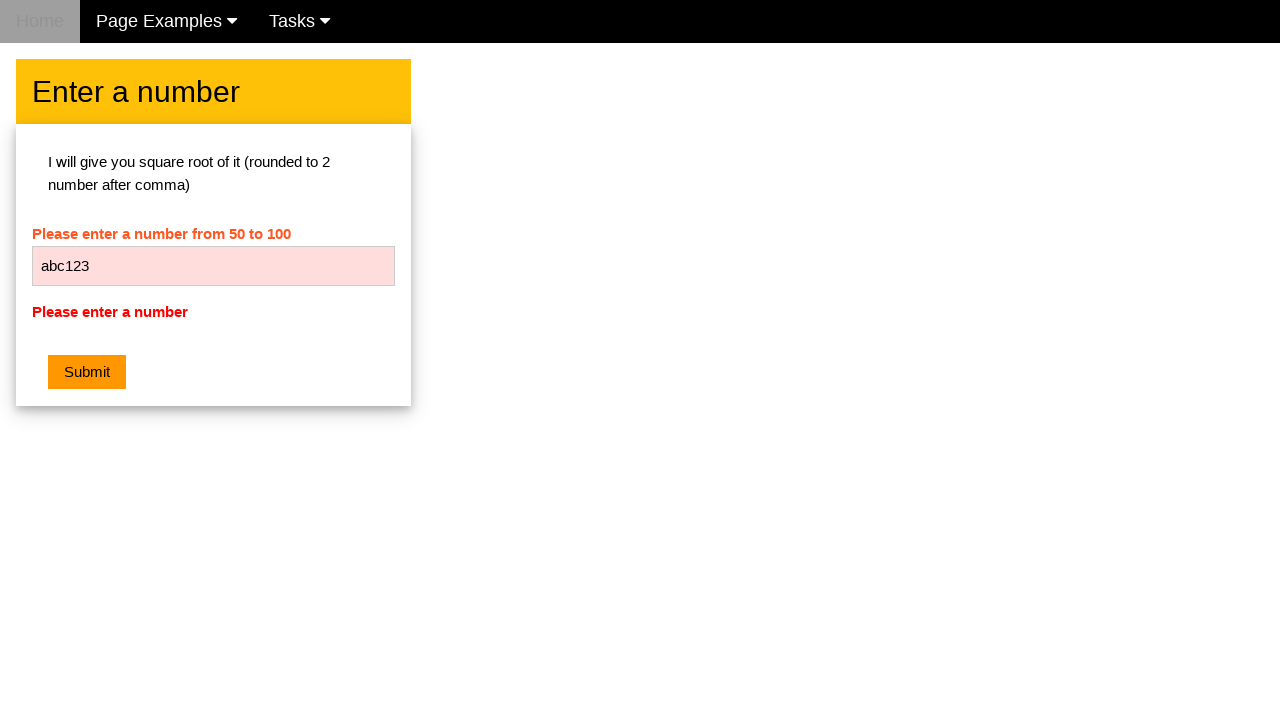

Error message appeared on the form
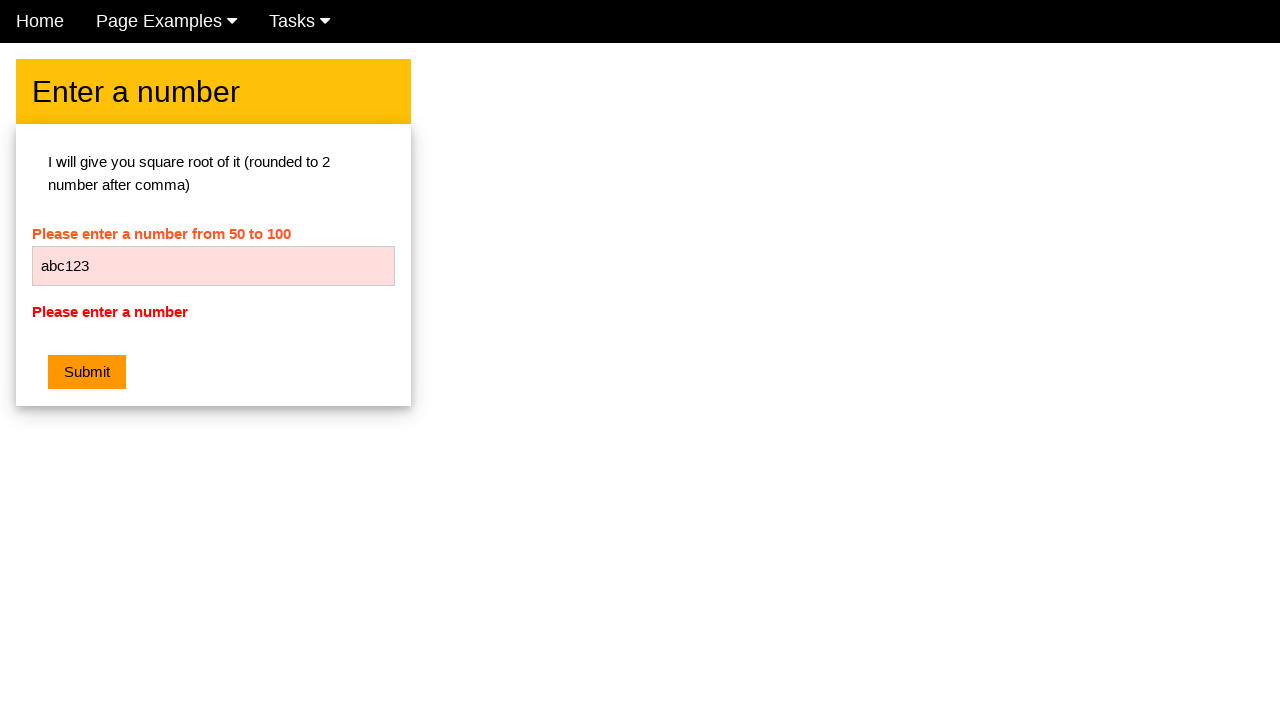

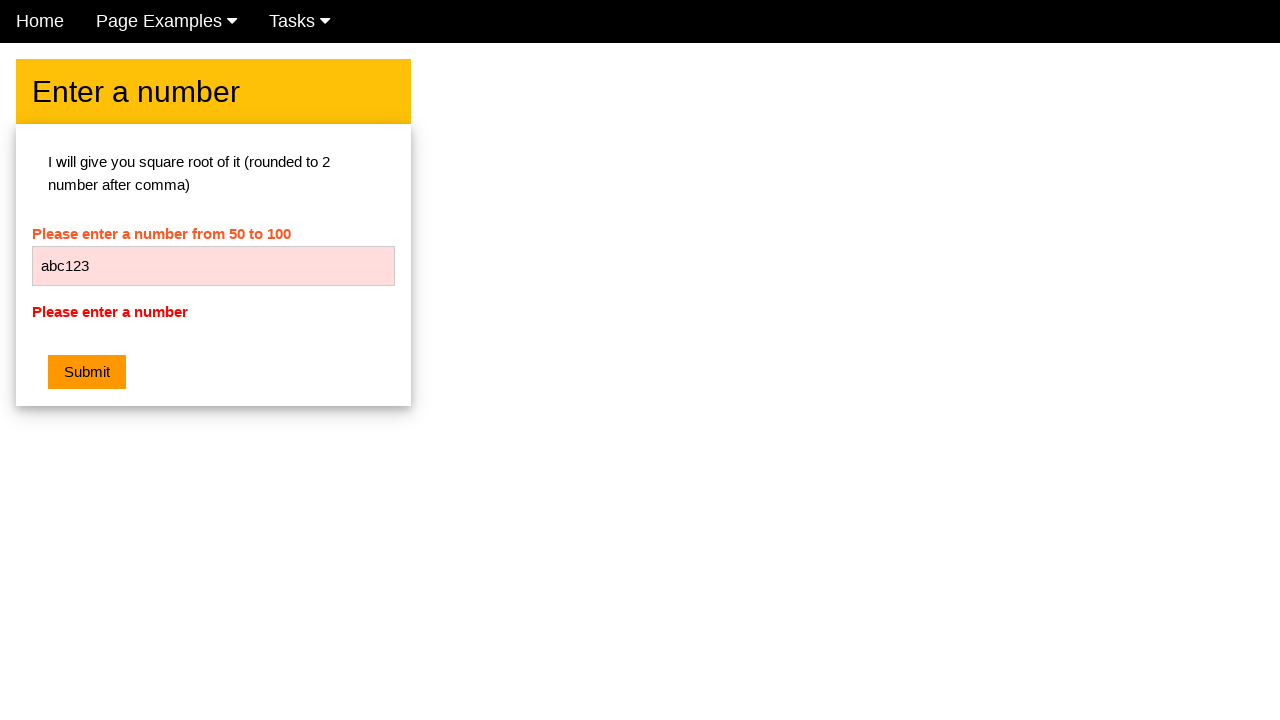